Mocks the tags API endpoint with custom tag data, navigates to the Conduit application, and verifies that the navbar brand displays the text "conduit".

Starting URL: https://conduit.bondaracademy.com/

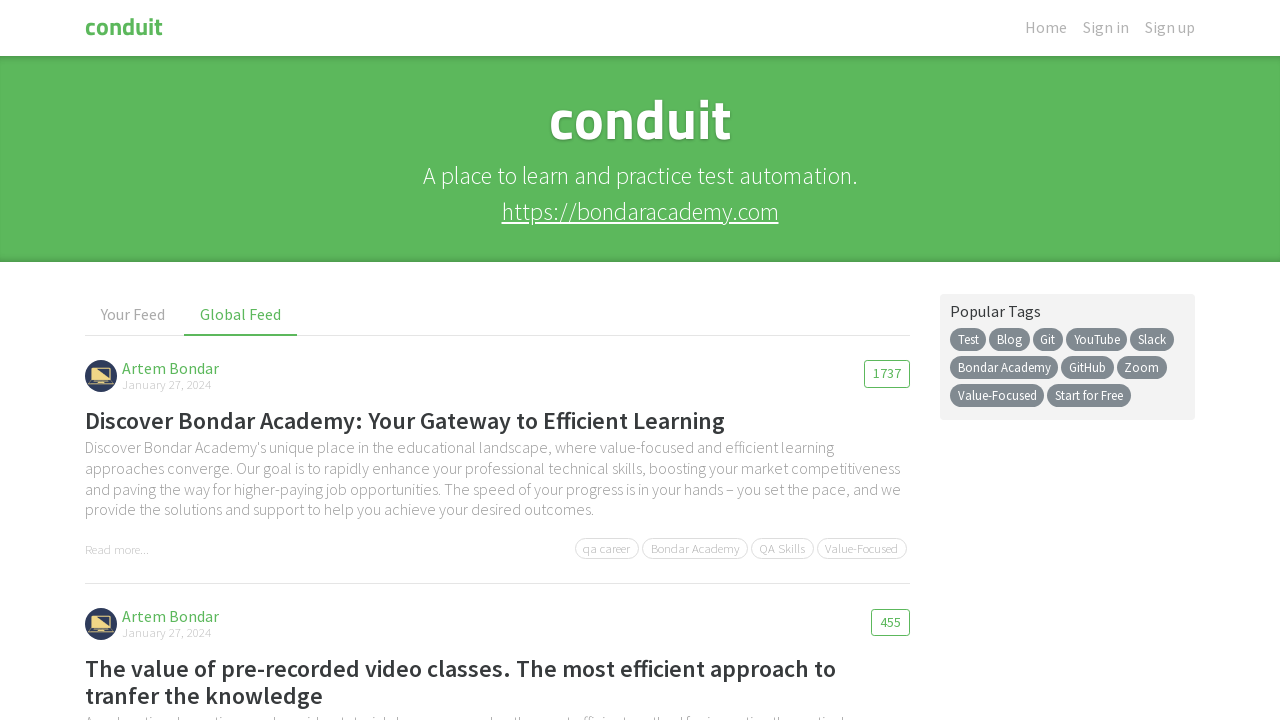

Set up API route interception to mock tags endpoint with custom tag data
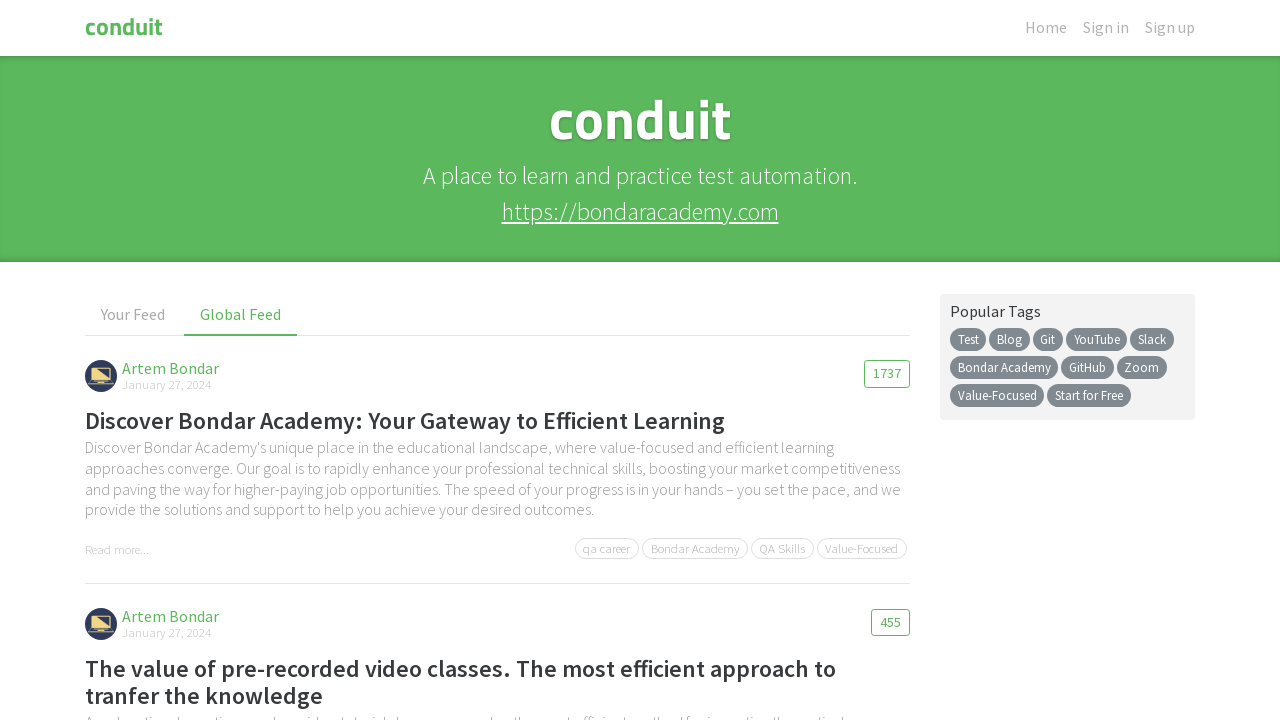

Navigated to Conduit application at https://conduit.bondaracademy.com/
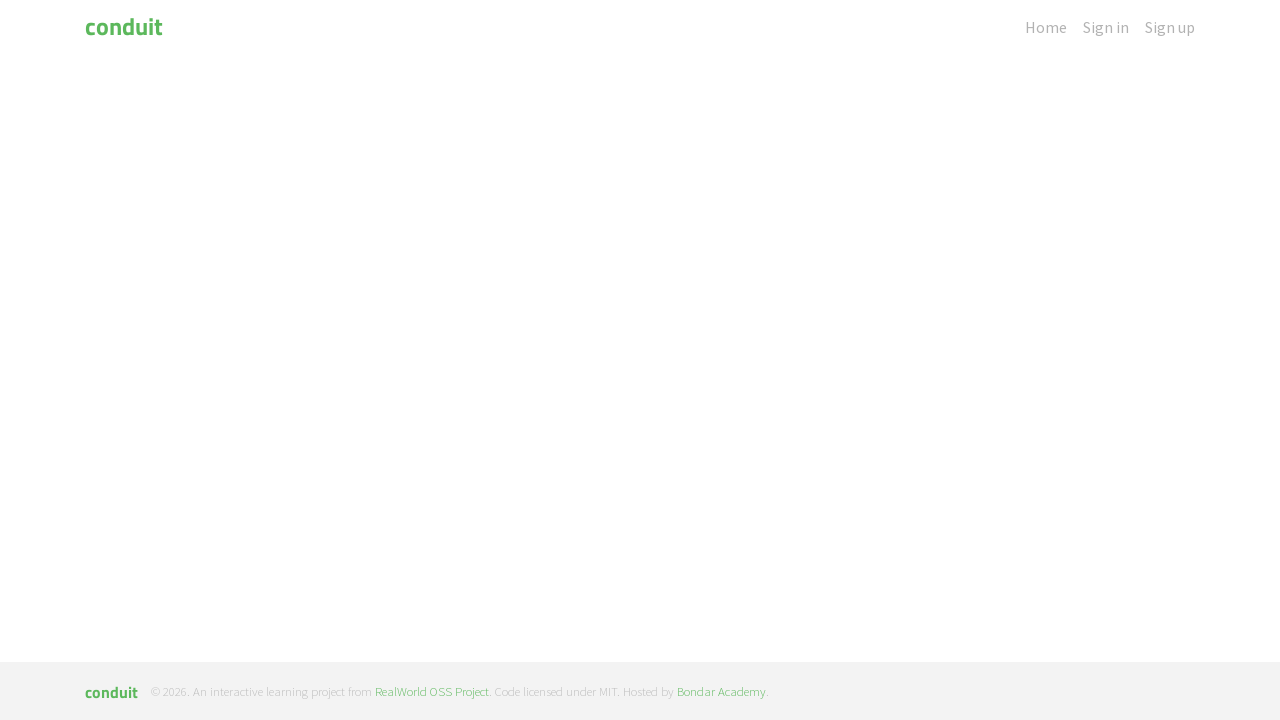

Waited 5 seconds for page to fully load
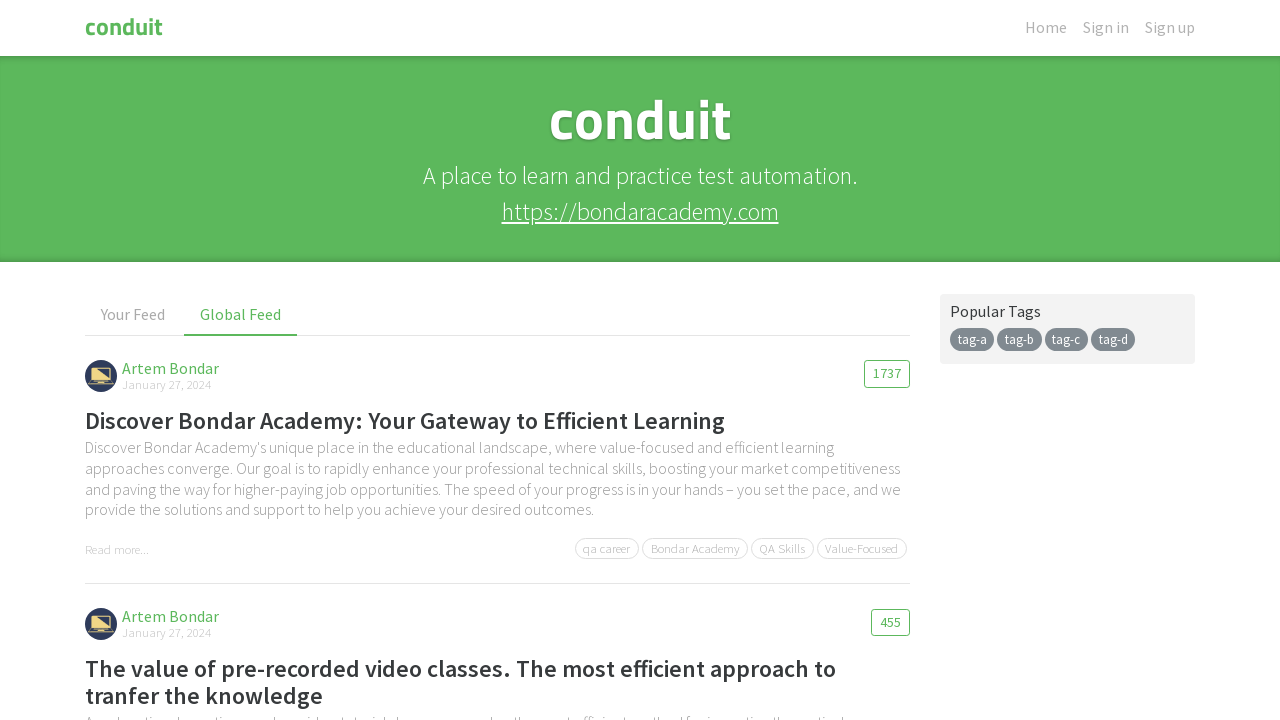

Verified that navbar brand displays the text 'conduit'
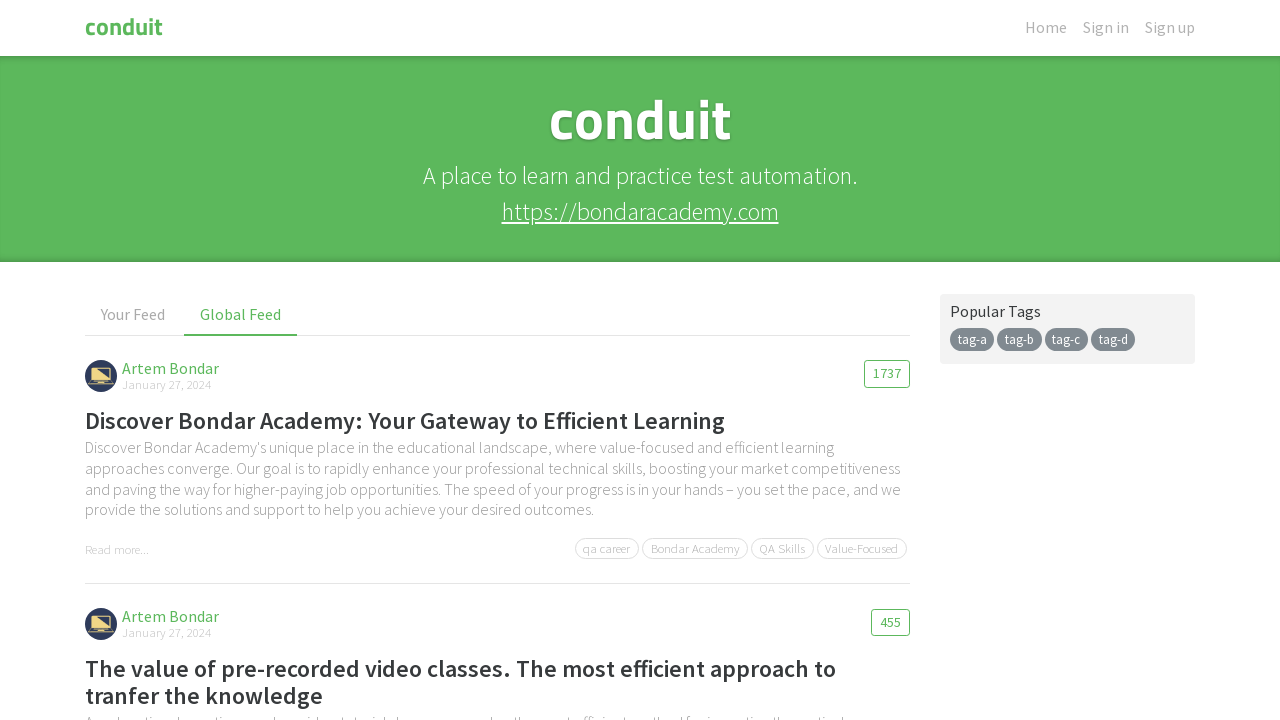

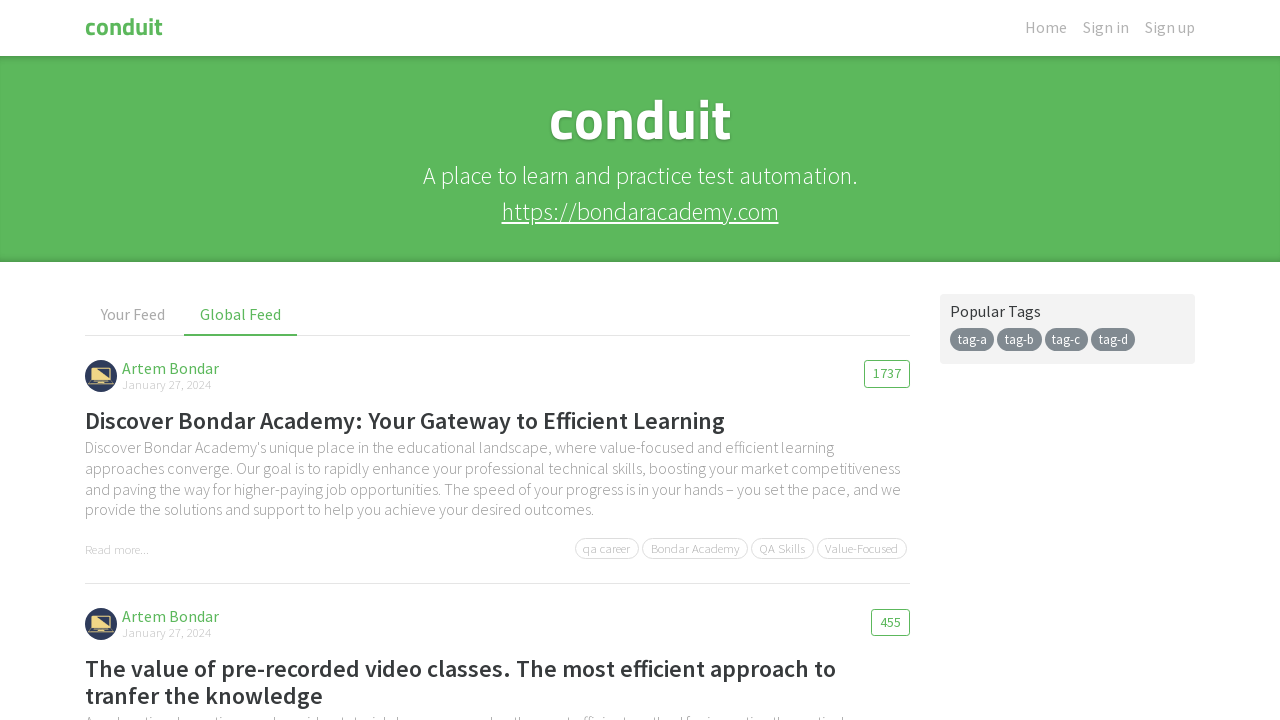